Tests the Taiwan Stock Exchange historical data query form by selecting year and month from dropdowns, entering a stock code, and submitting the form to view results.

Starting URL: https://www.twse.com.tw/zh/trading/historical/bwibbu.html

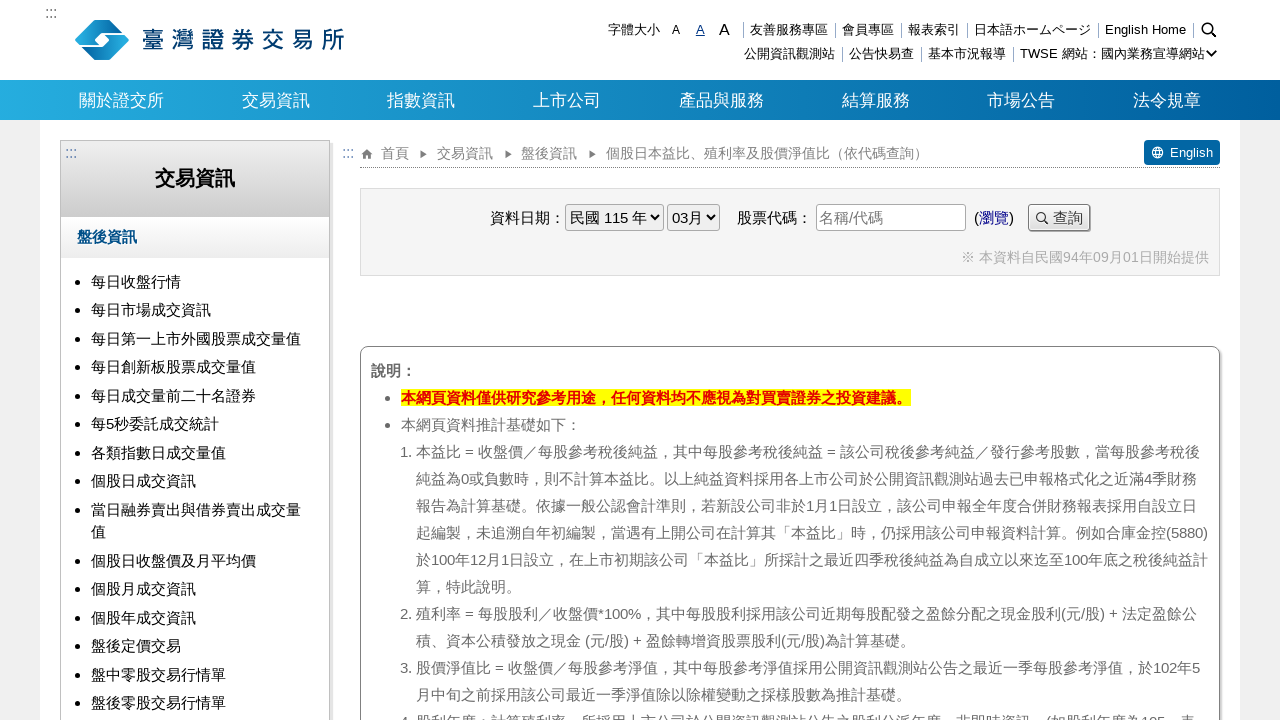

Year dropdown selector loaded
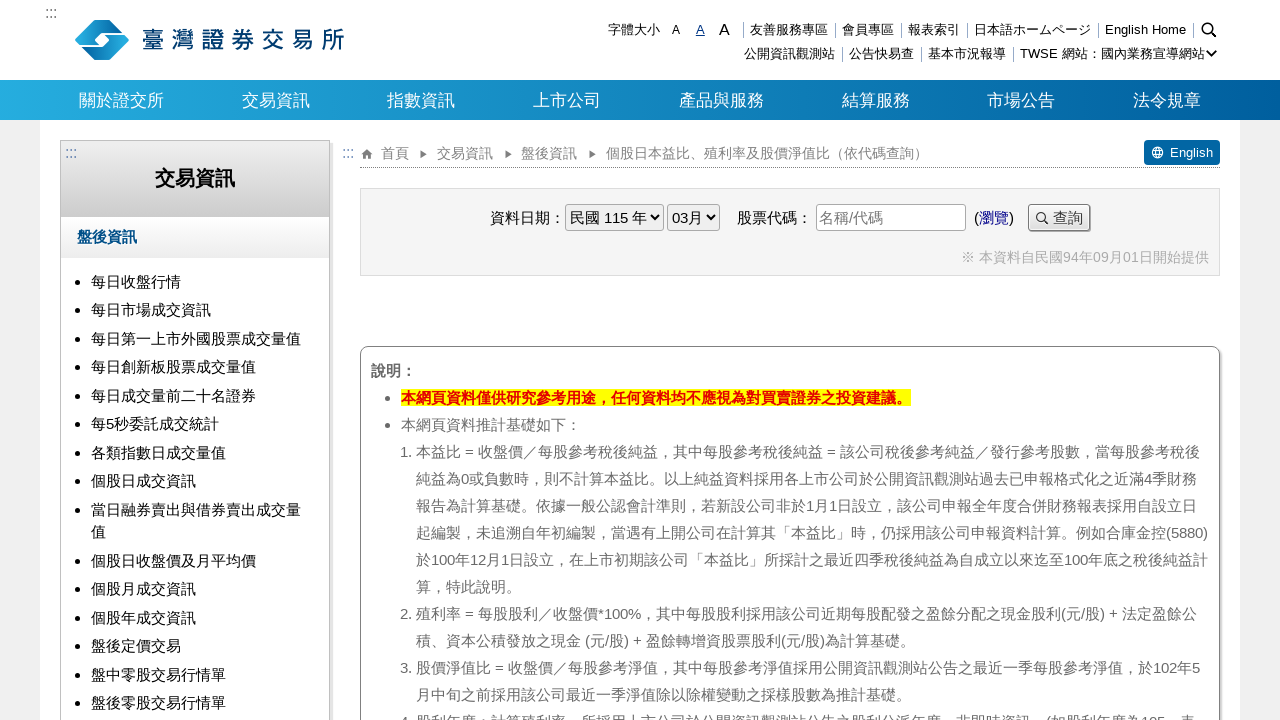

Selected year 2022 from dropdown on select#label0
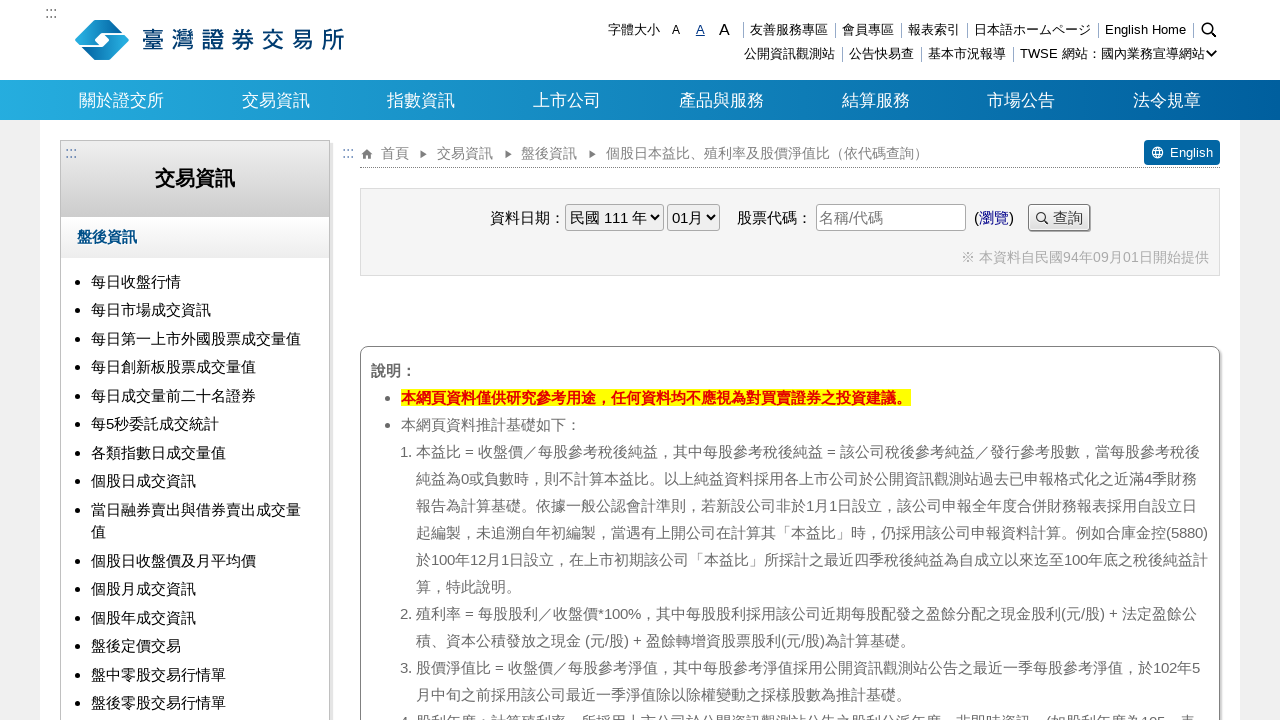

Selected month 1 from dropdown on select[name='mm']
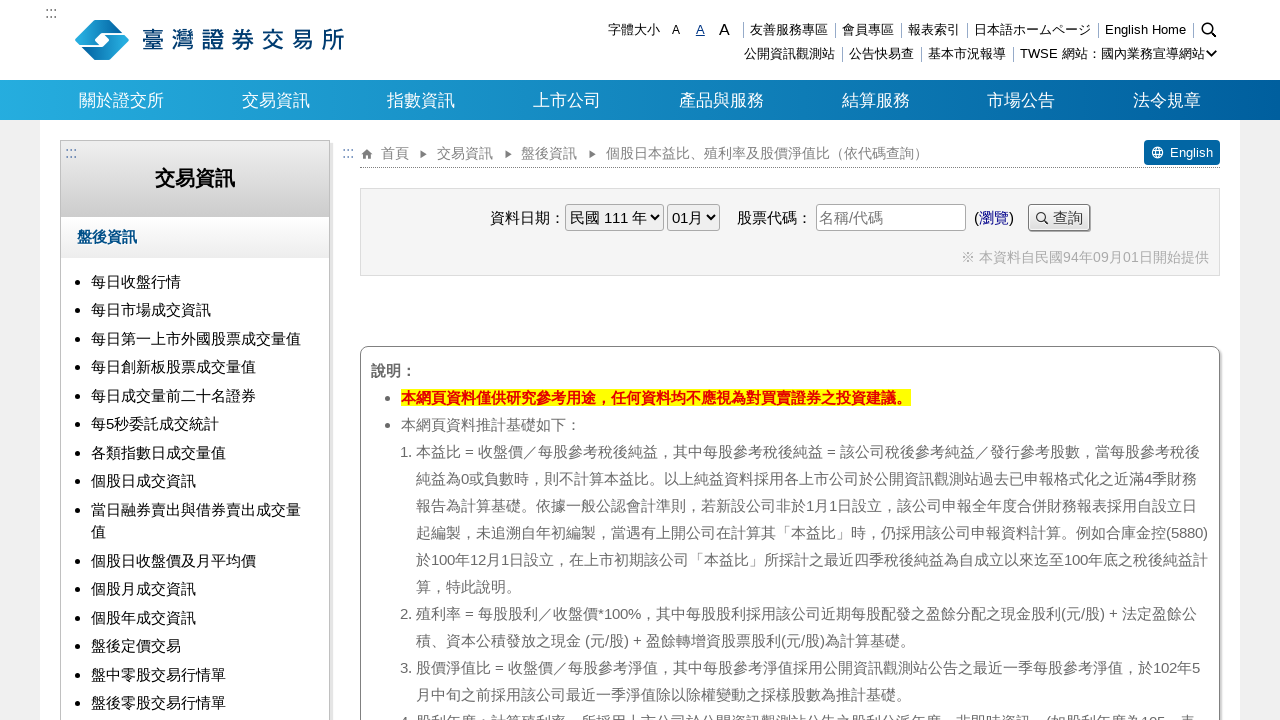

Entered stock code 2330 on input[name='stockNo']
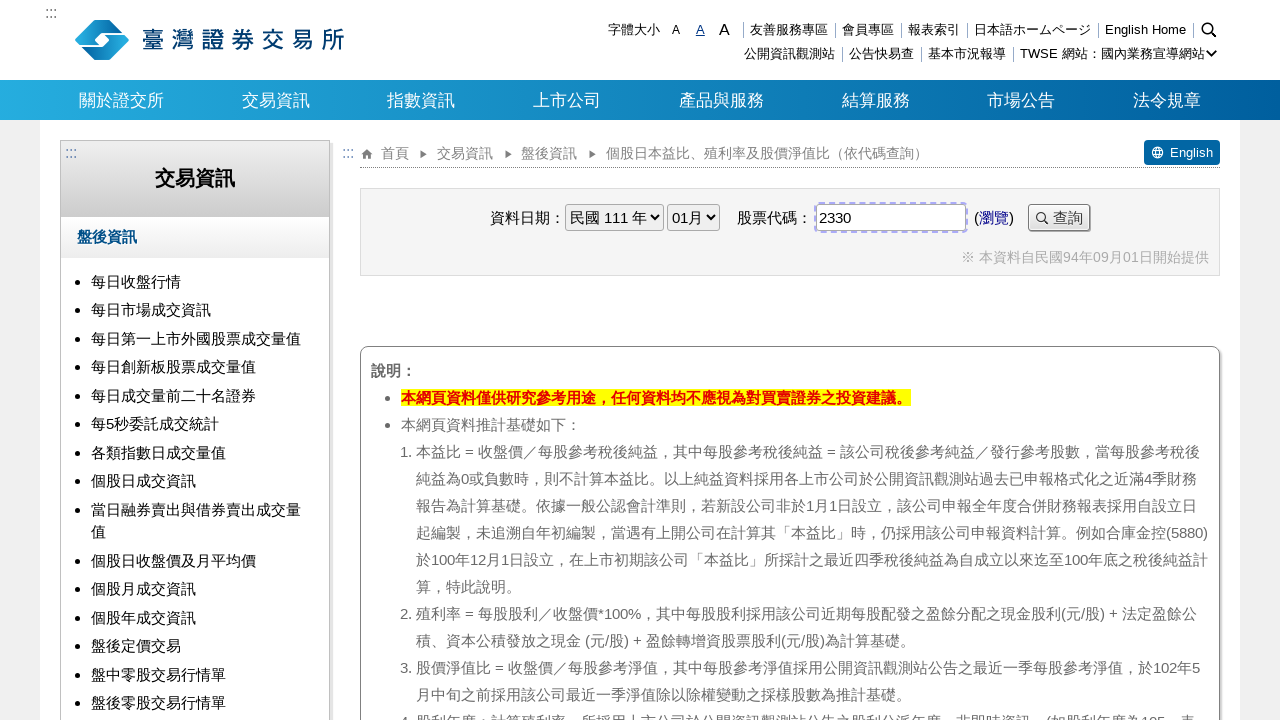

Submitted form by pressing Enter on input[name='stockNo']
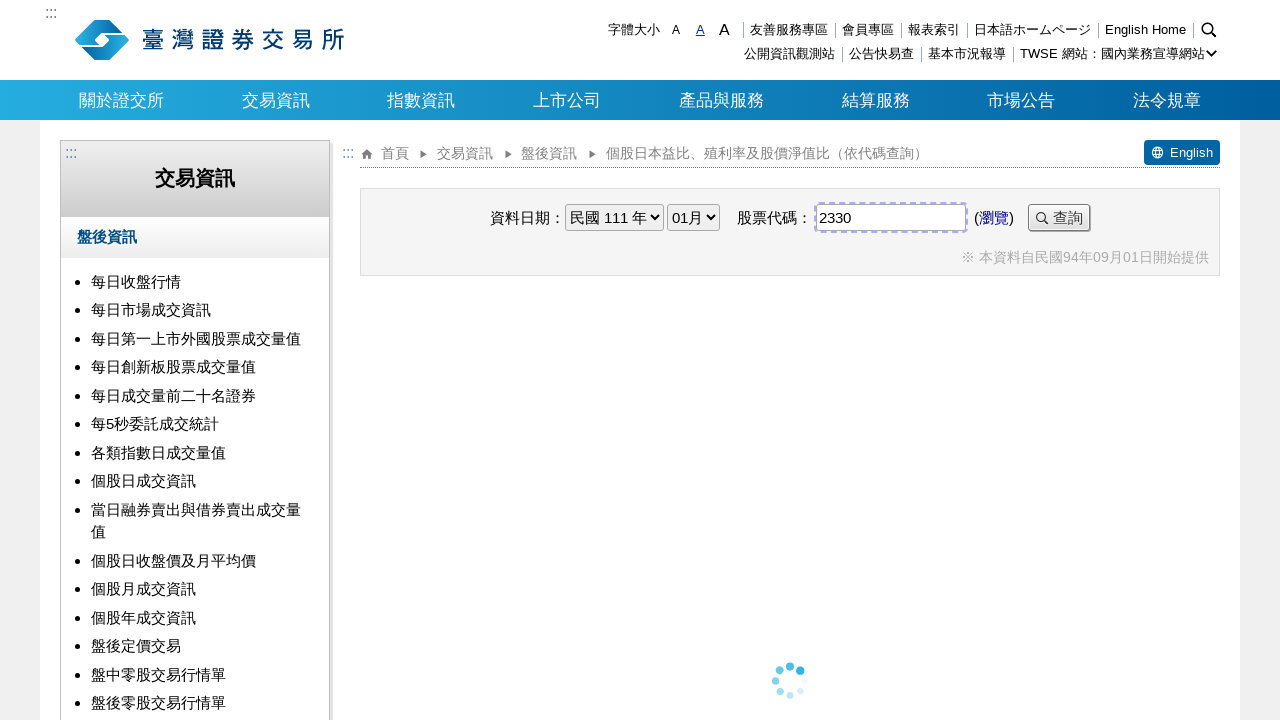

Historical data results loaded successfully
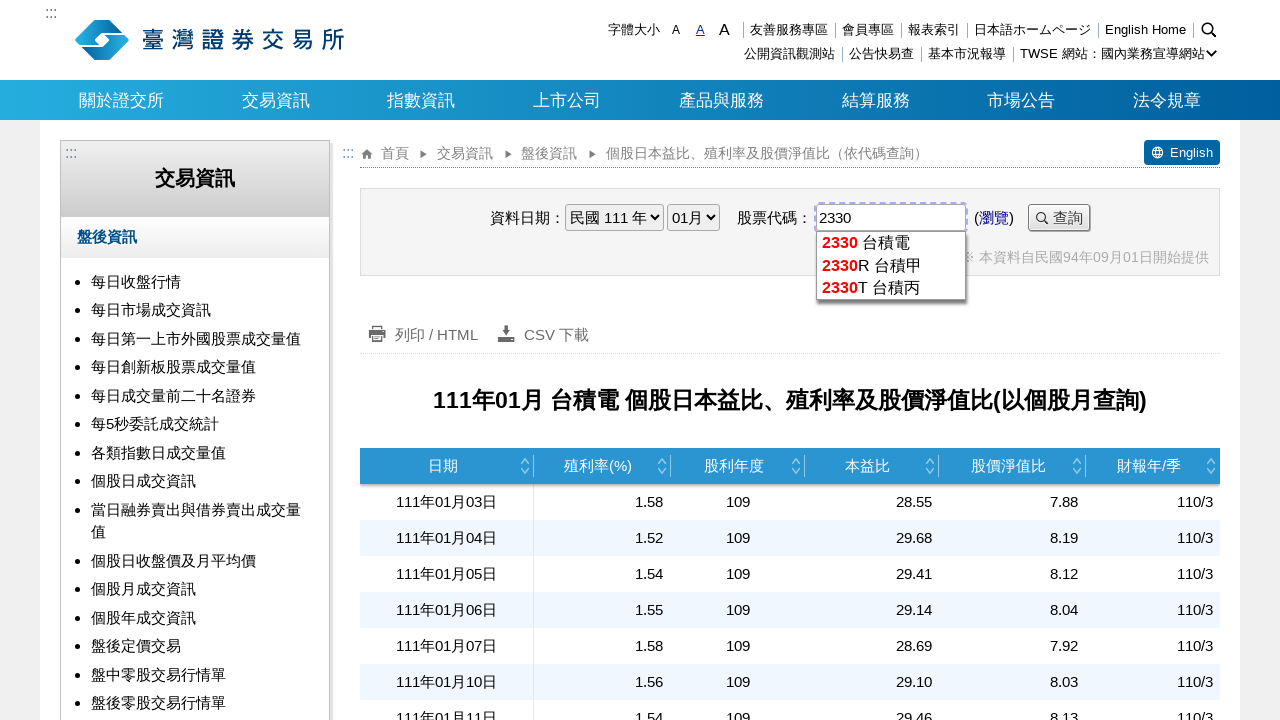

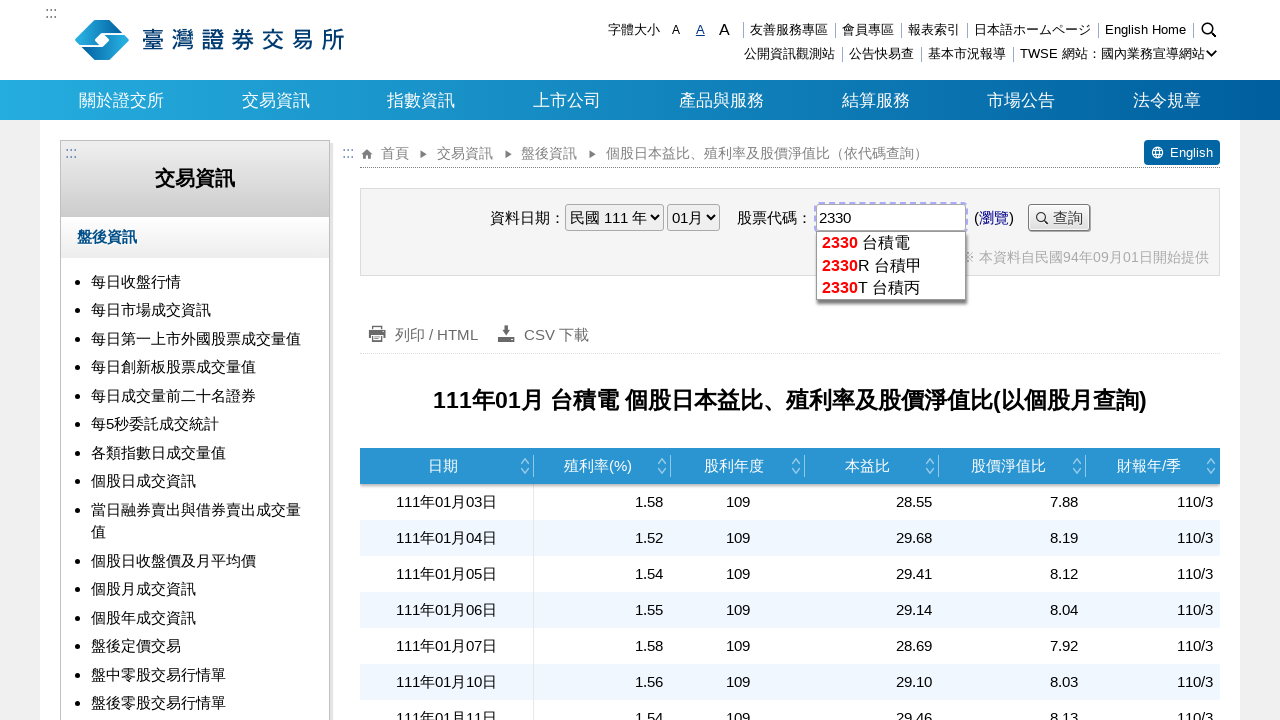